Tests navigation on a software testing news website by clicking on the "Новости" (News) menu item

Starting URL: https://software-testing.ru/

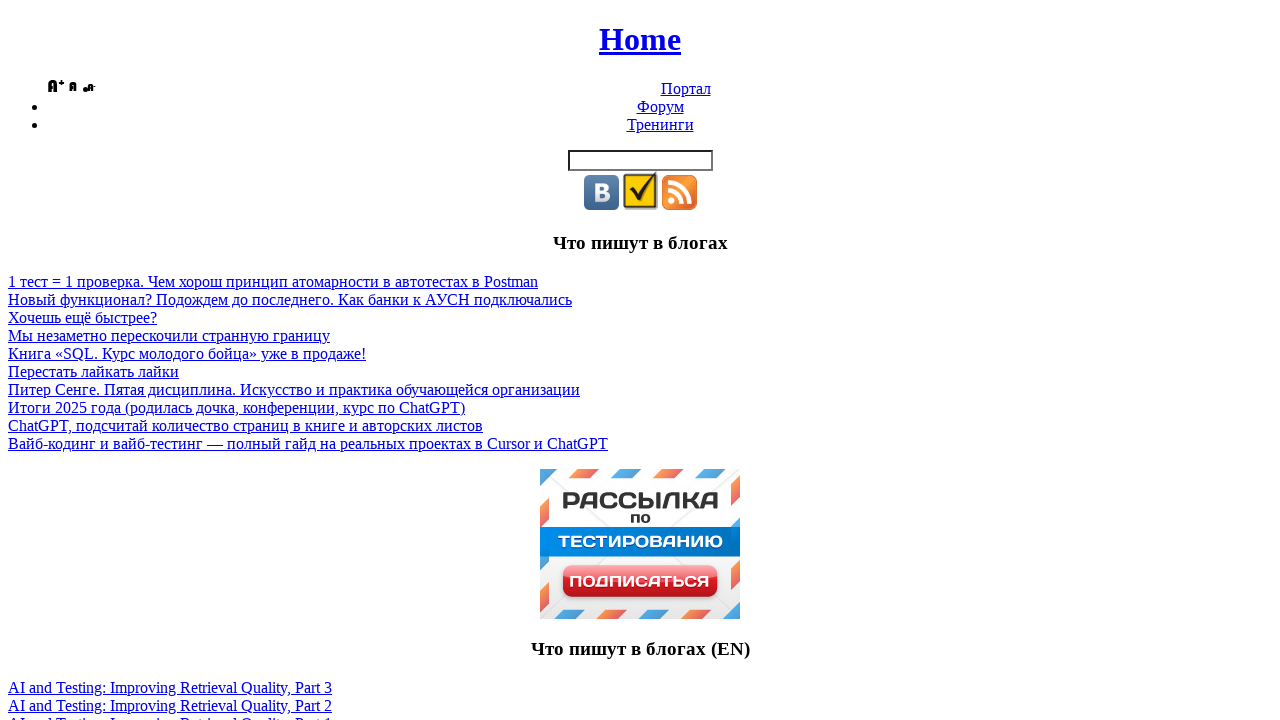

Navigated to https://software-testing.ru/
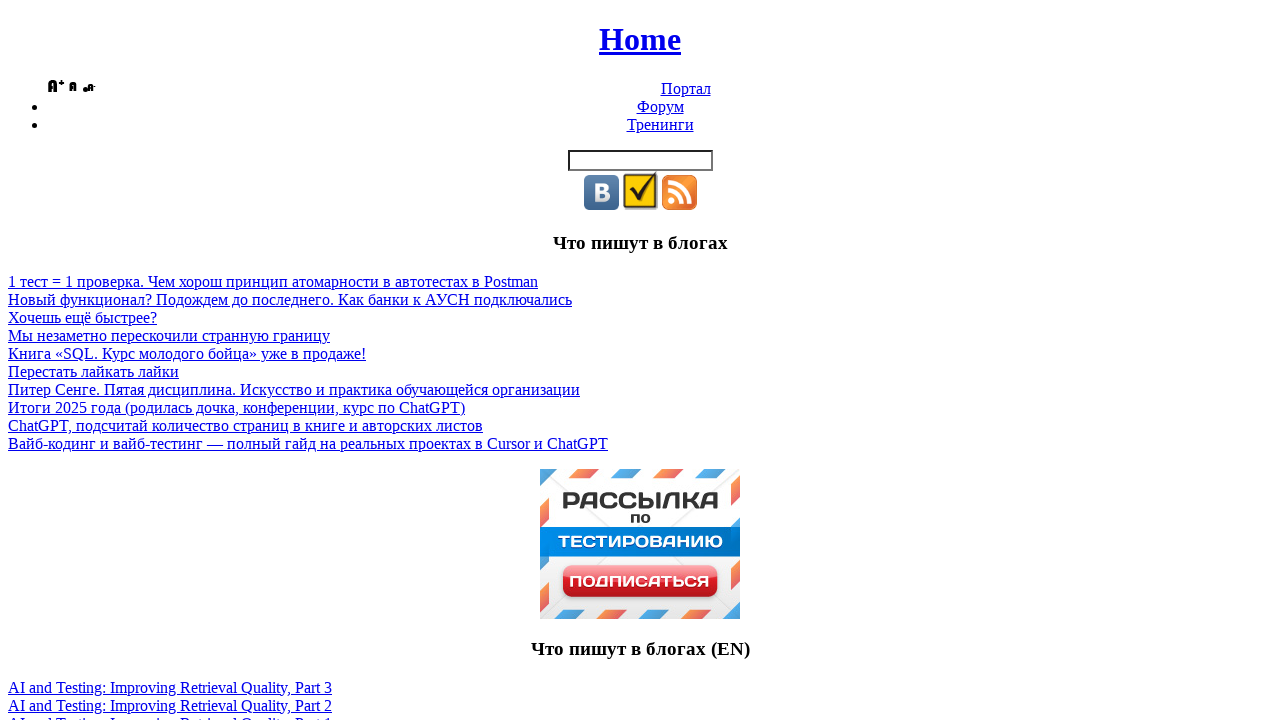

Clicked on 'Новости' (News) menu item at (660, 361) on xpath=//span[text() = 'Новости']
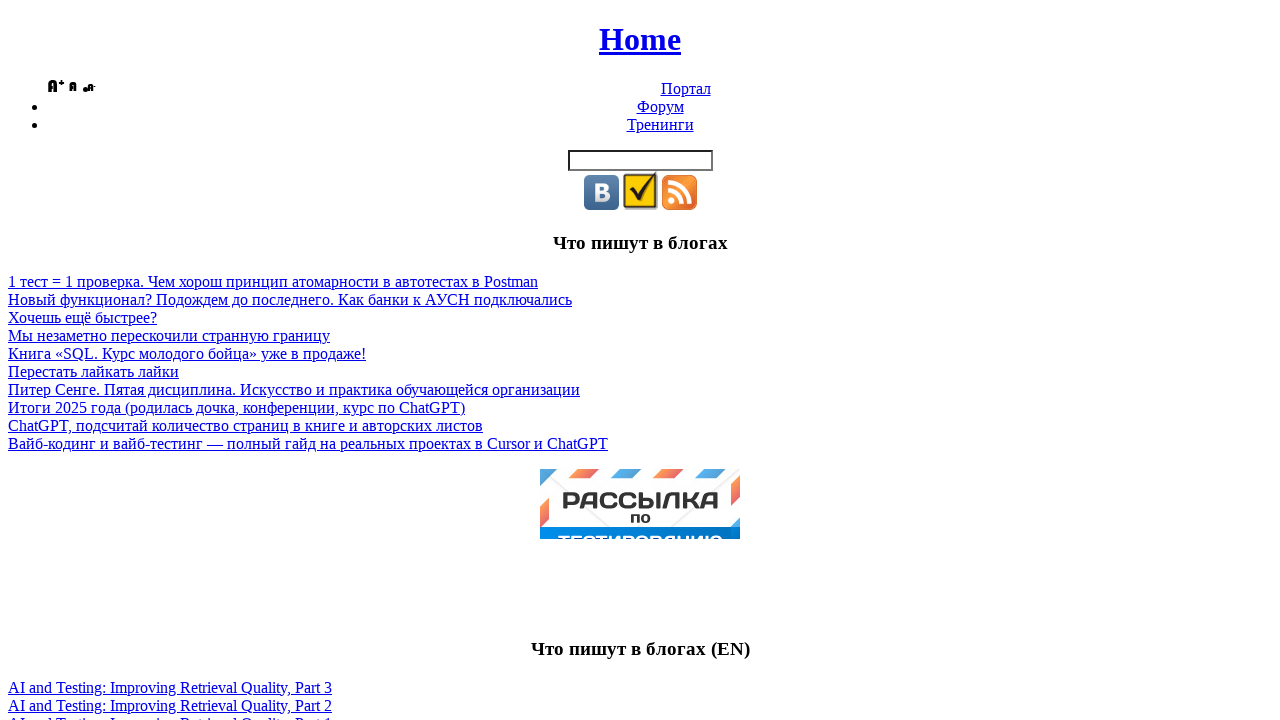

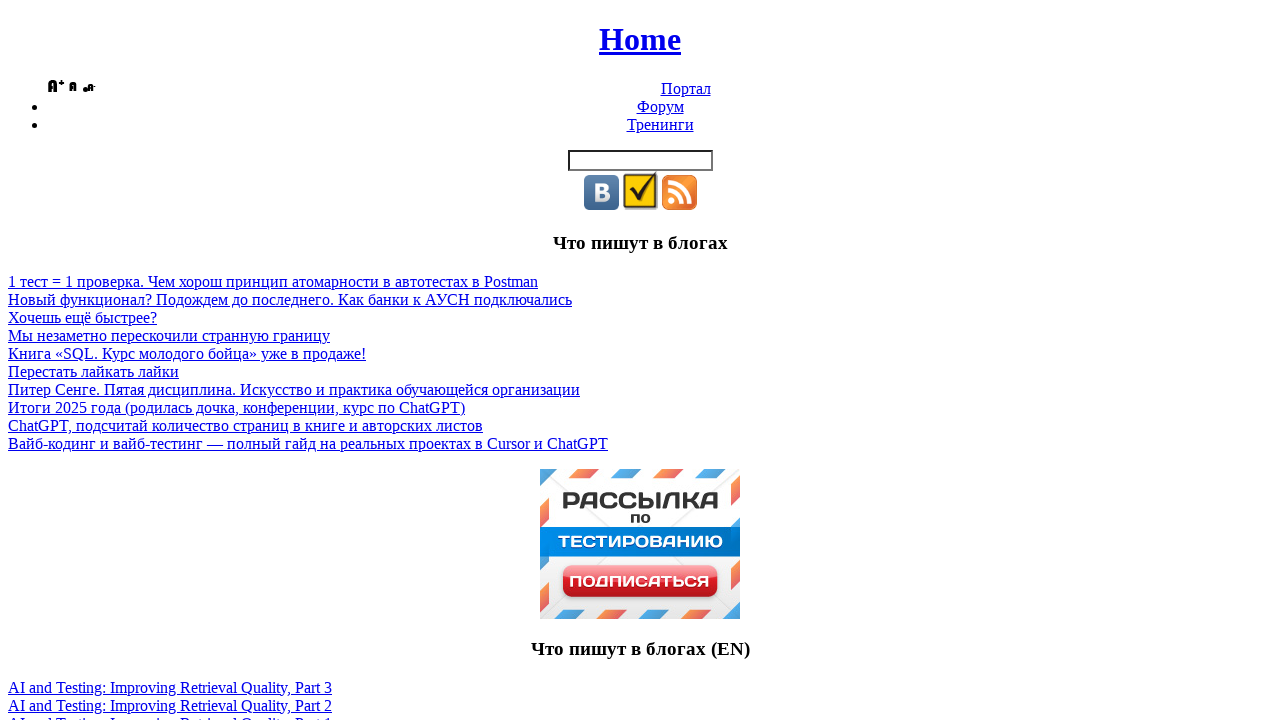